Tests window handling functionality by clicking a link to open a new window, verifying content in both windows, and switching between them

Starting URL: https://the-internet.herokuapp.com/windows

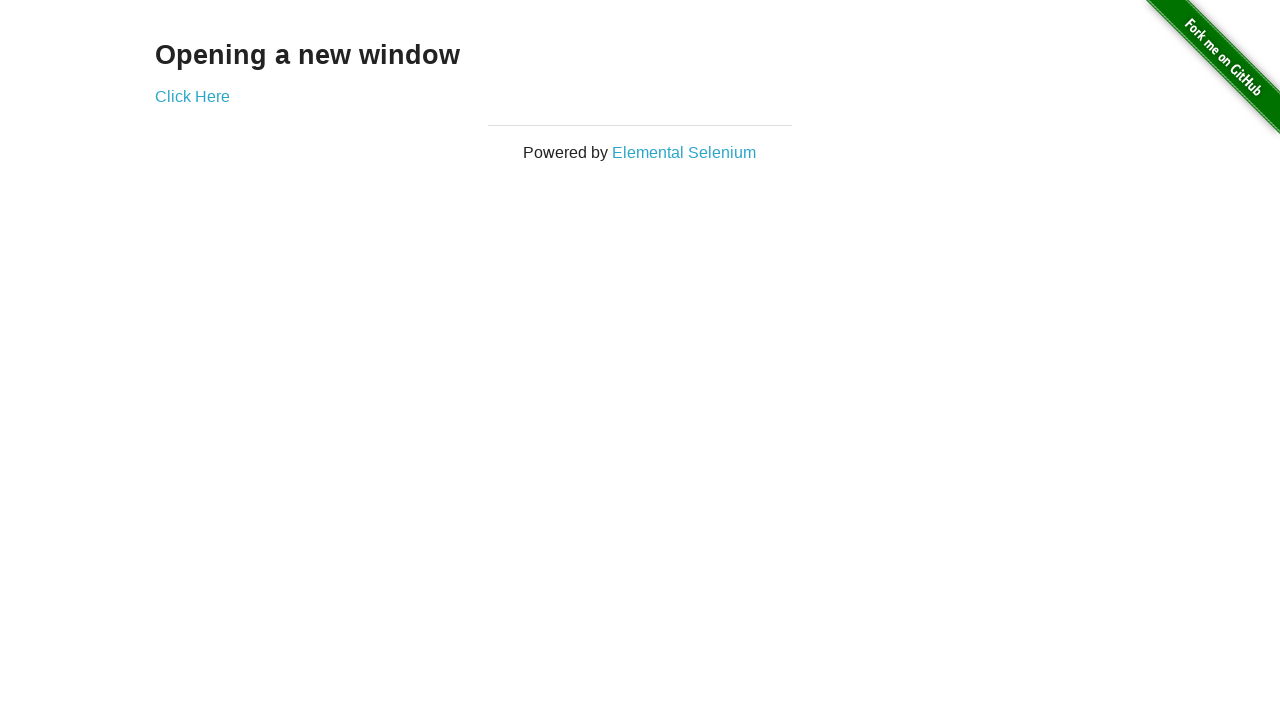

Waited for 'Opening a new window' heading to load
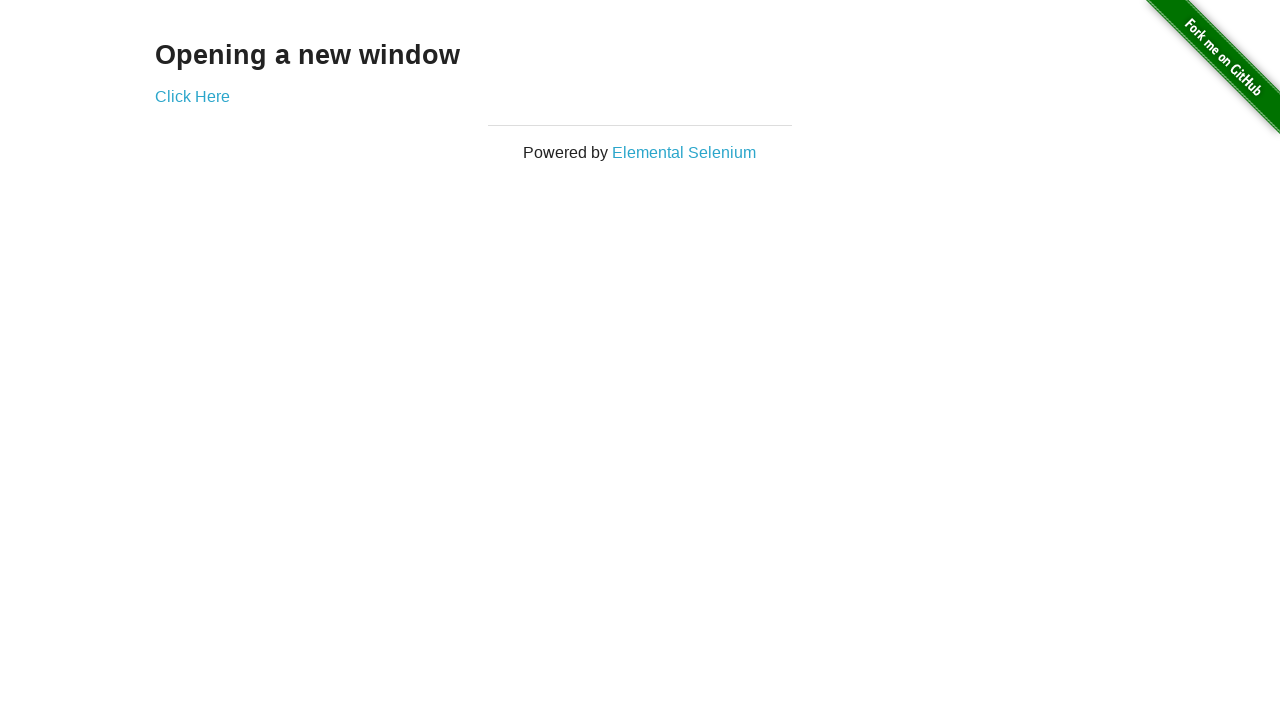

Verified page title is 'The Internet'
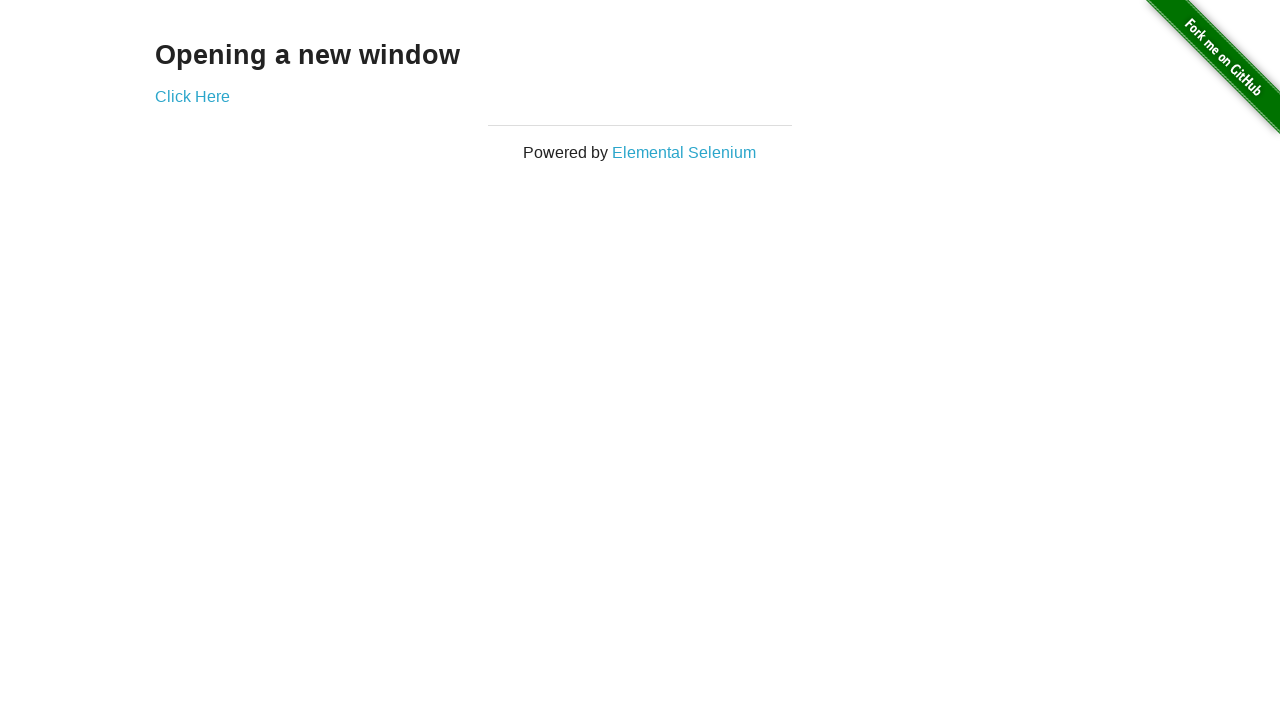

Clicked 'Click Here' link and new window opened at (192, 96) on a[href='/windows/new']
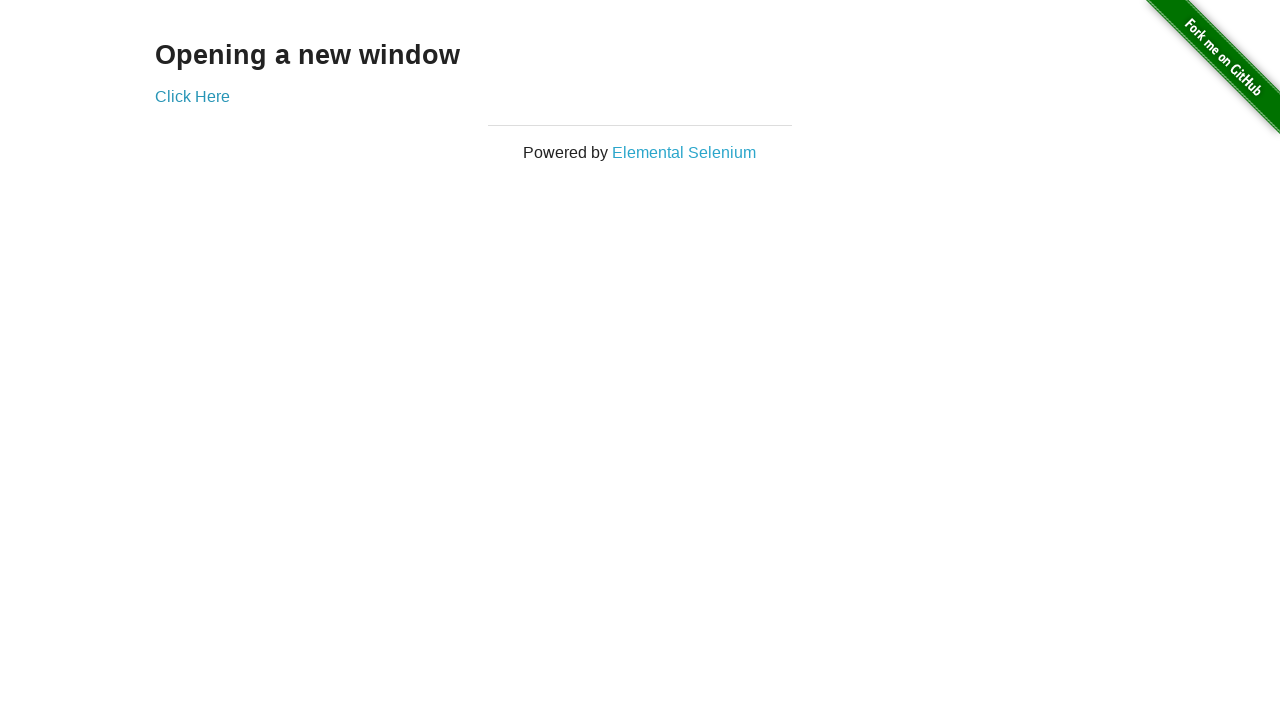

New window finished loading
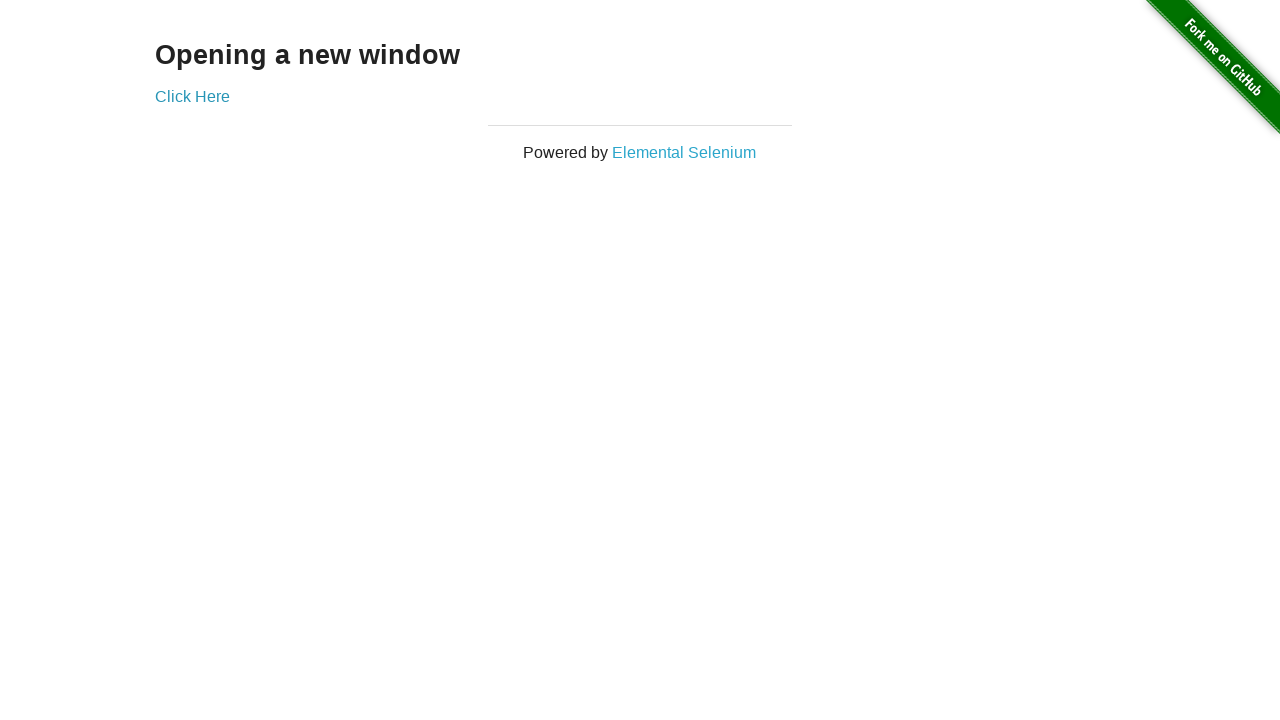

Verified new window title is 'New Window'
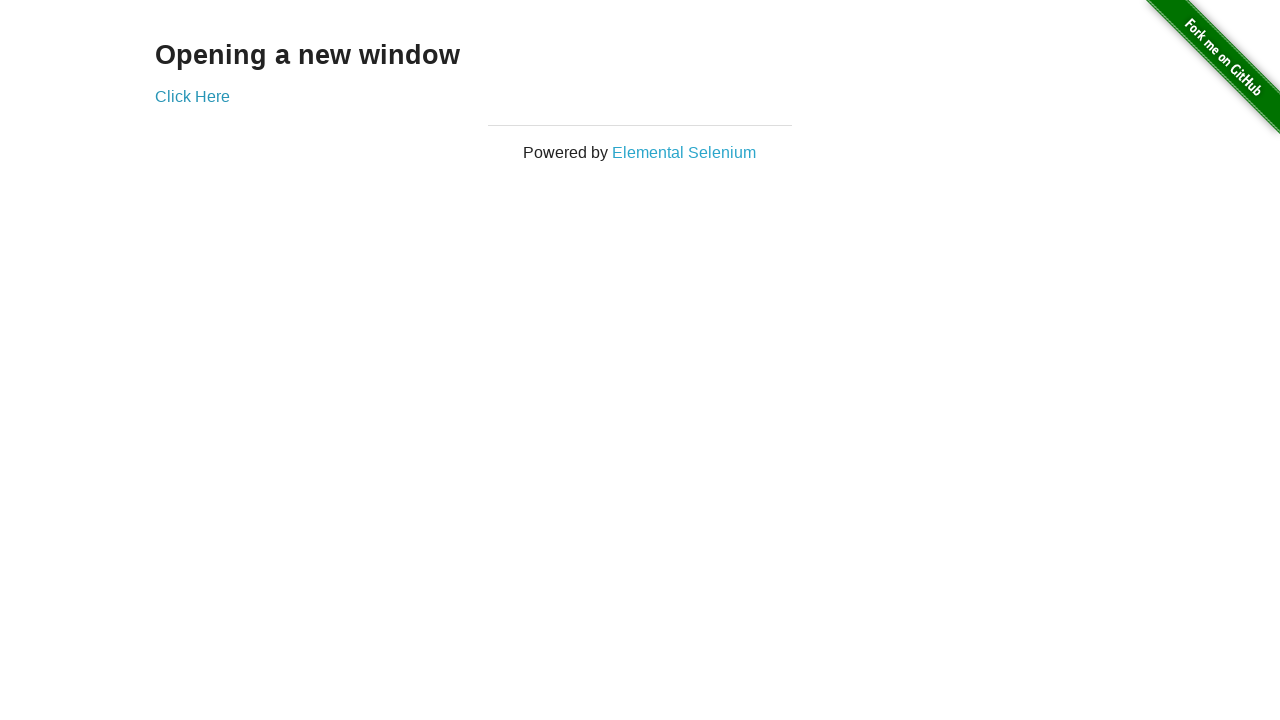

Verified 'New Window' heading is present in new window
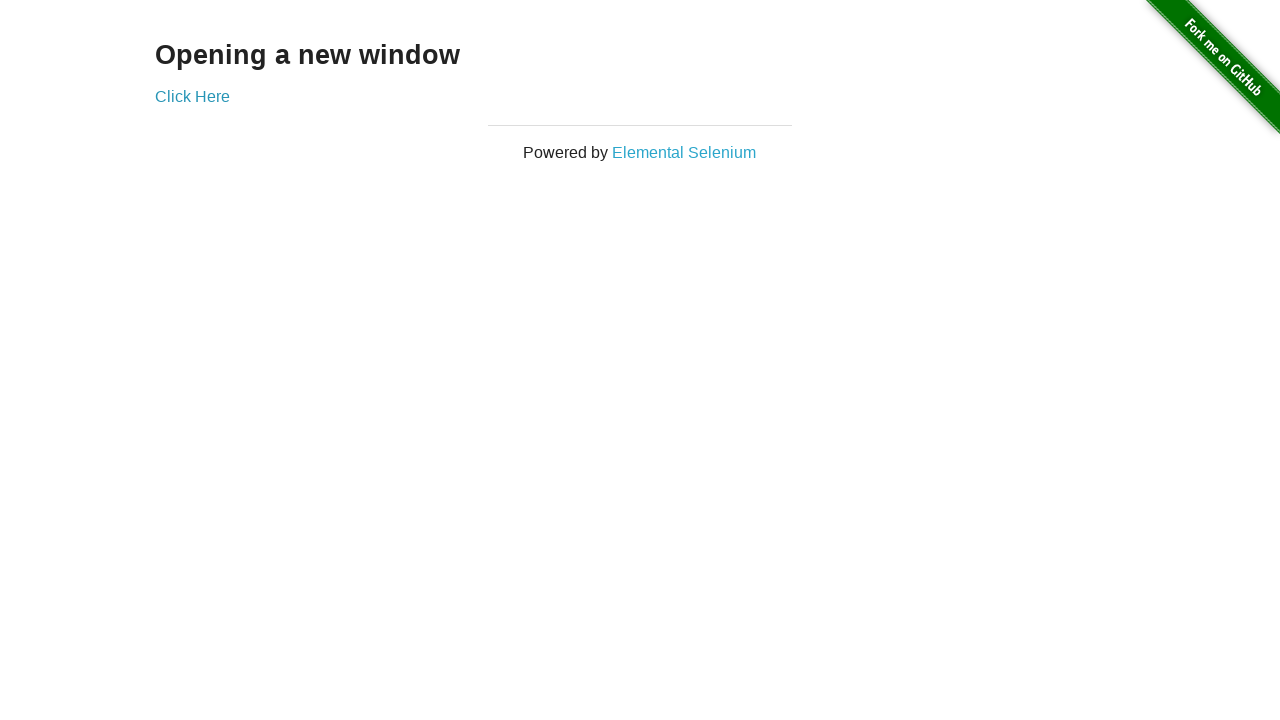

Switched back to original window
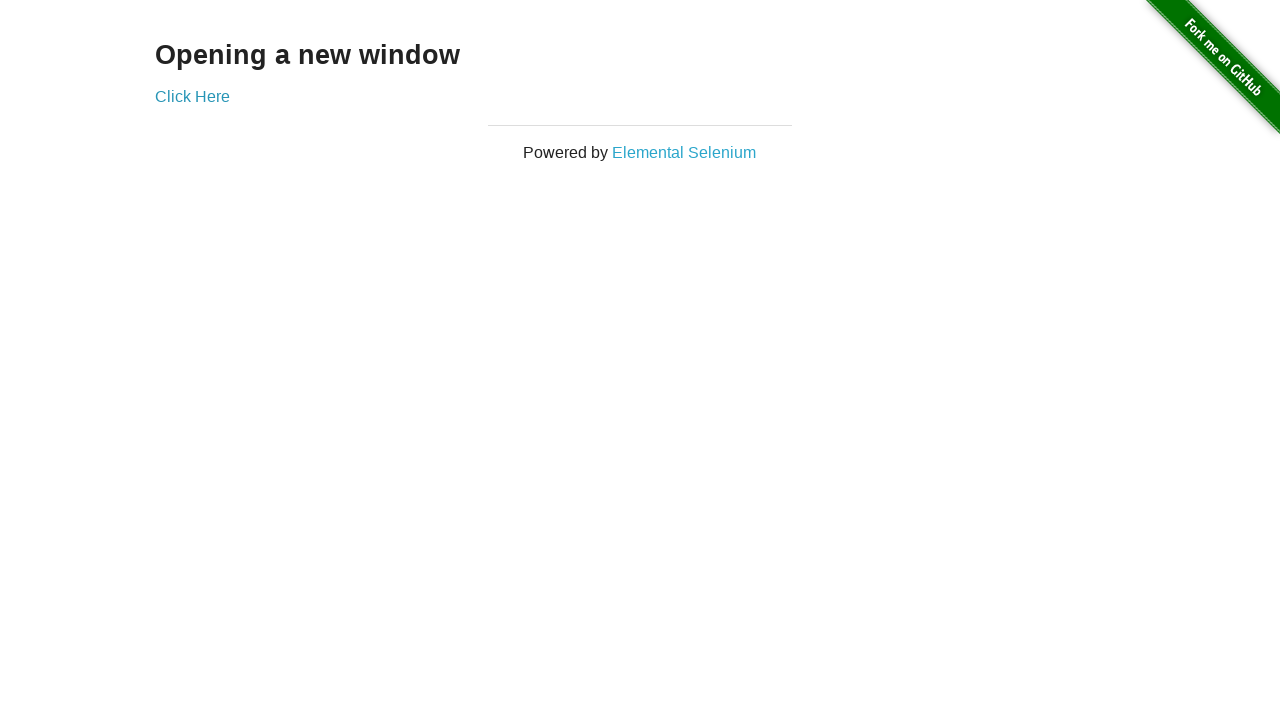

Verified original window title is still 'The Internet'
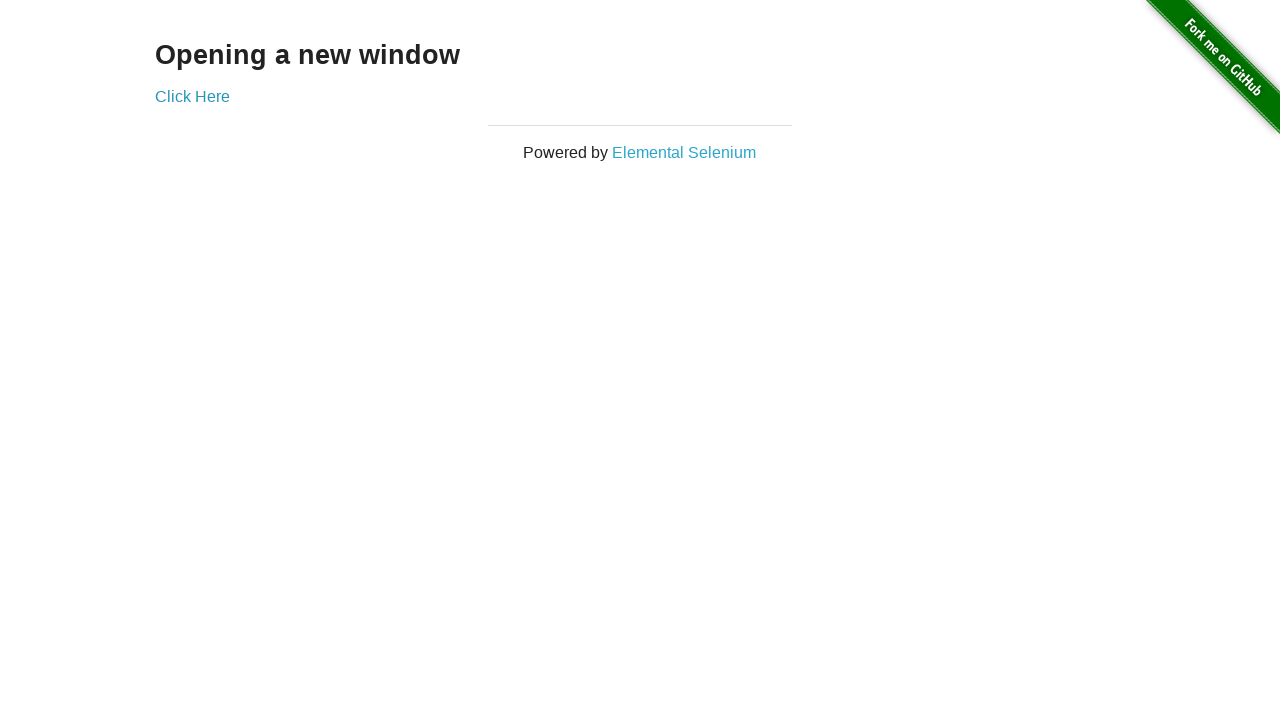

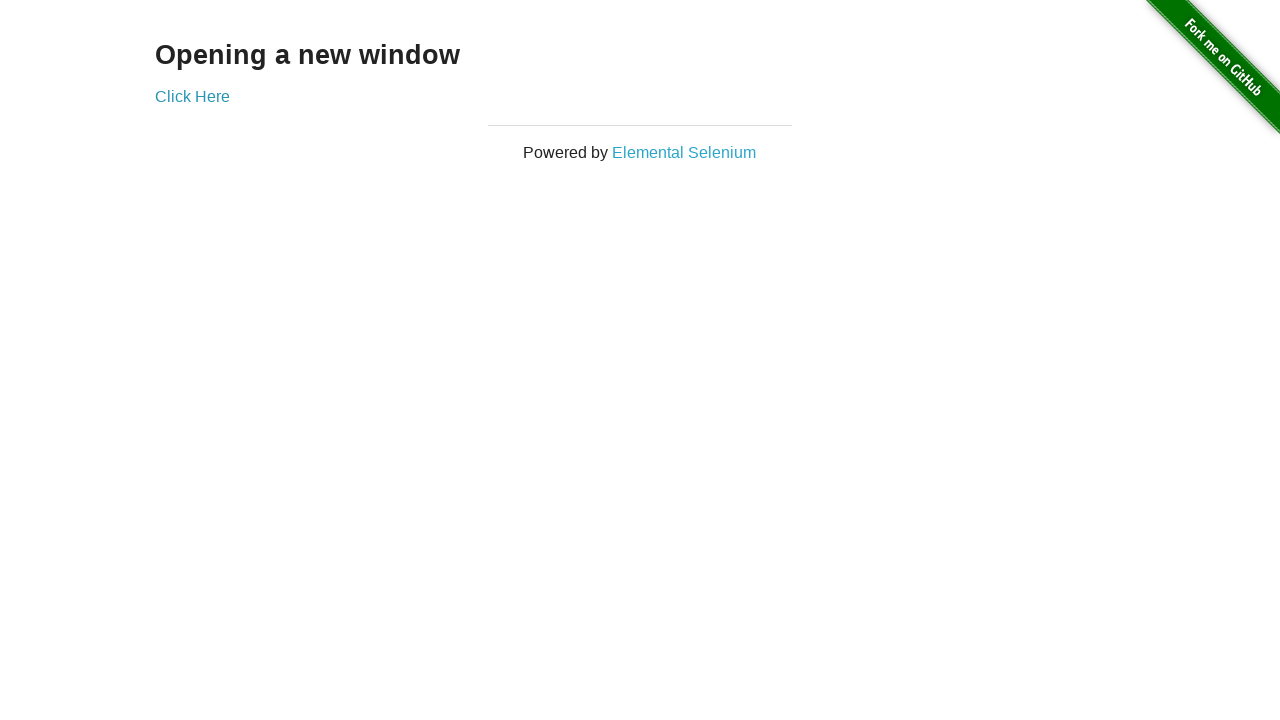